Navigates to Ray.so with a pre-encoded code snippet, waits for the page to load, and clicks the Export button to trigger a download of the code as an image.

Starting URL: https://ray.so/#padding=64&theme=vercel&code=cHJpbnQoIkhlbGxvLCBXb3JsZCEiKQ%3D%3D&darkMode=true&language=auto&background=true

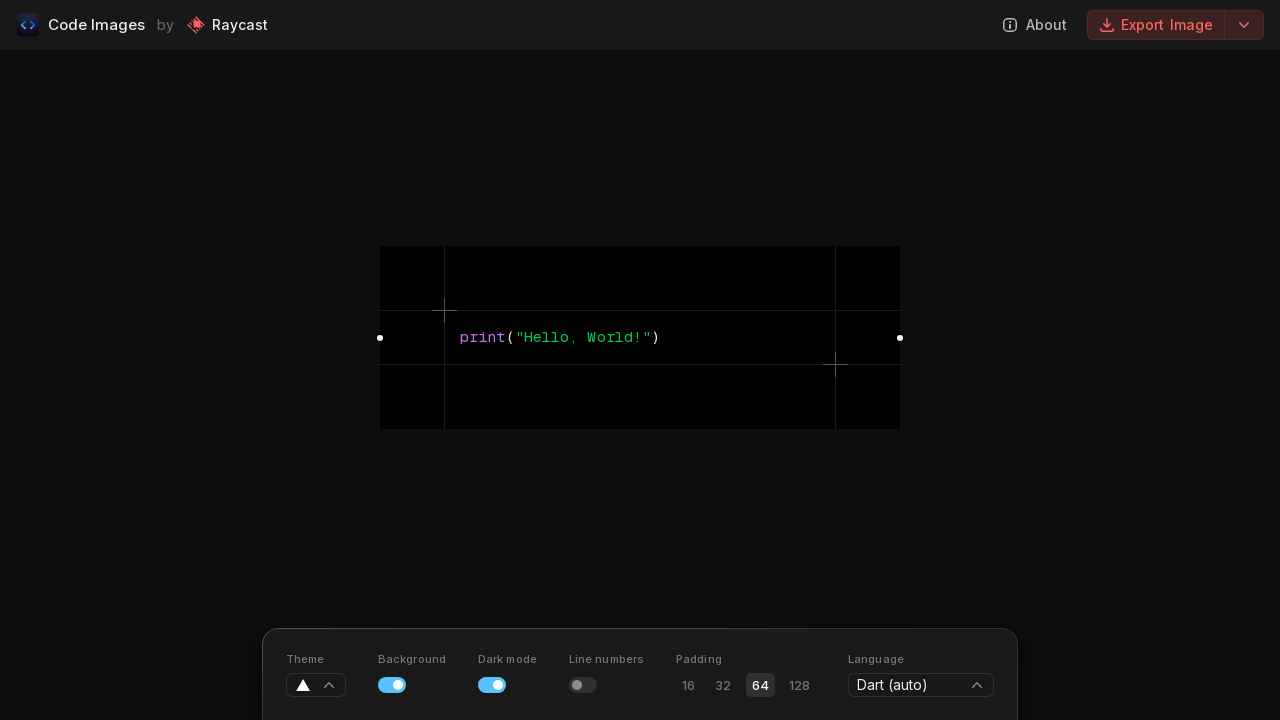

Page loaded with network idle state
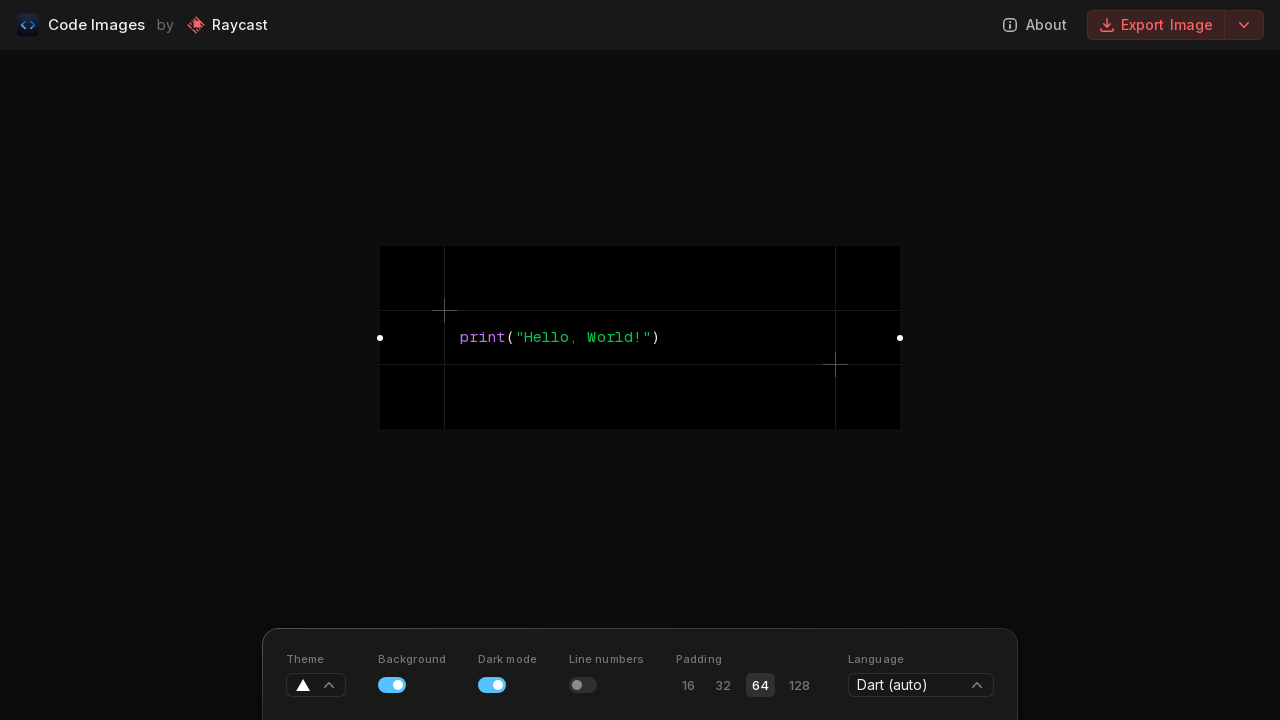

Export button appeared on the page
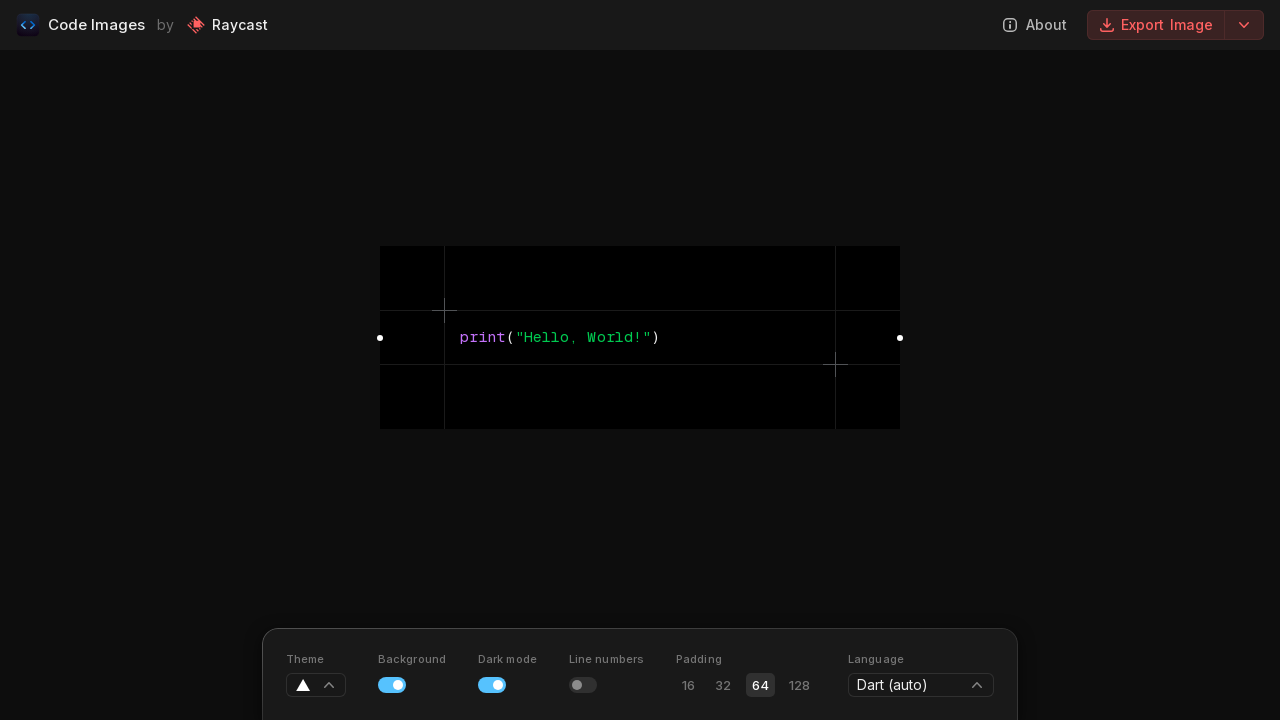

Clicked Export button to trigger image download at (1176, 25) on span:has-text('Export')
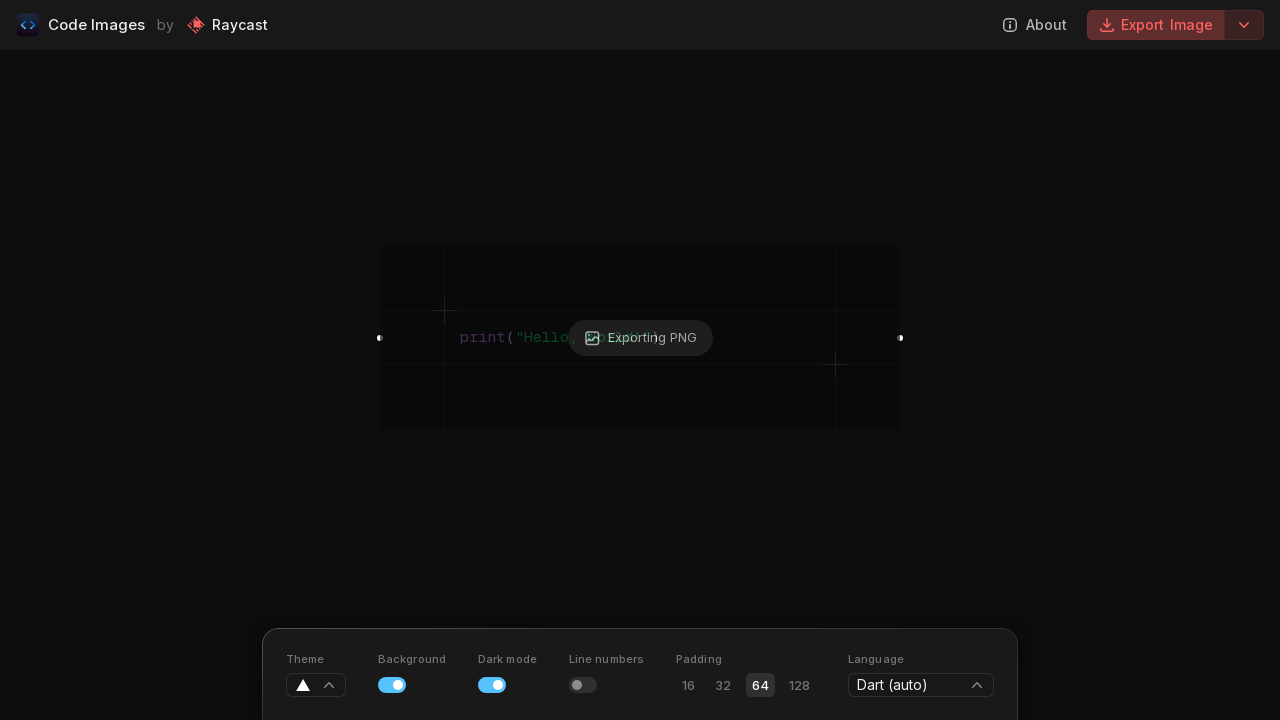

Image download completed successfully
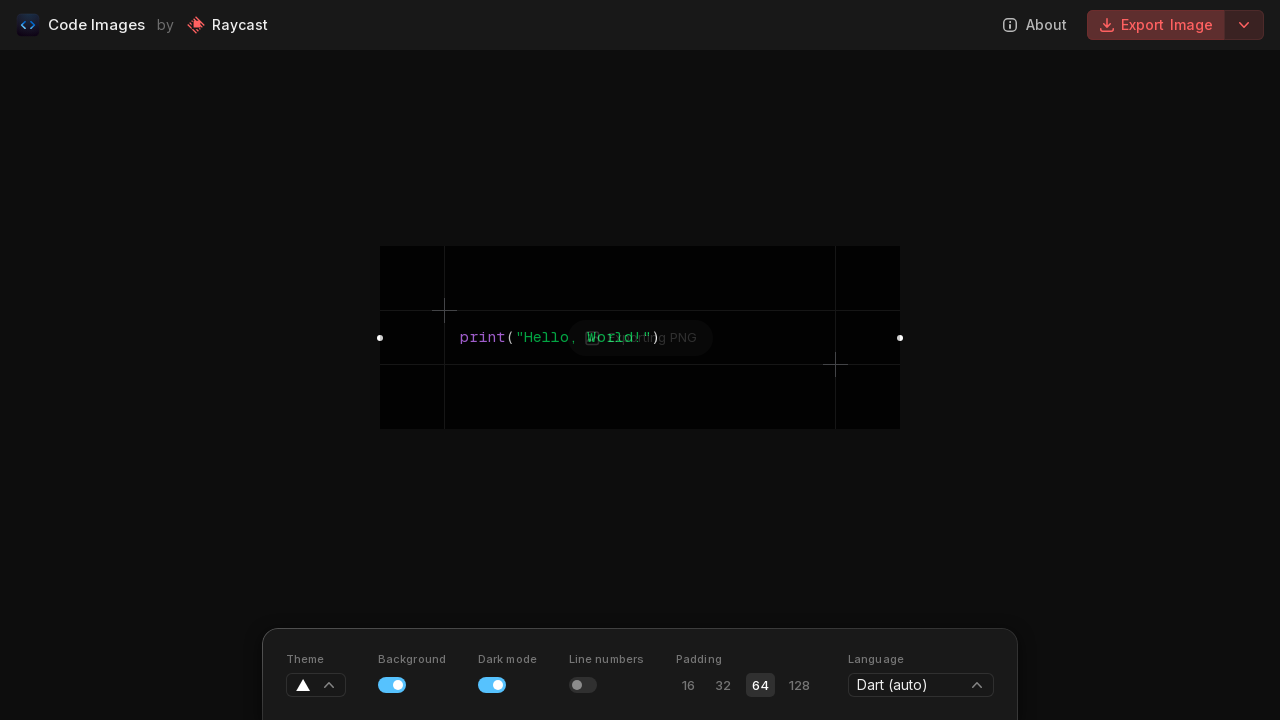

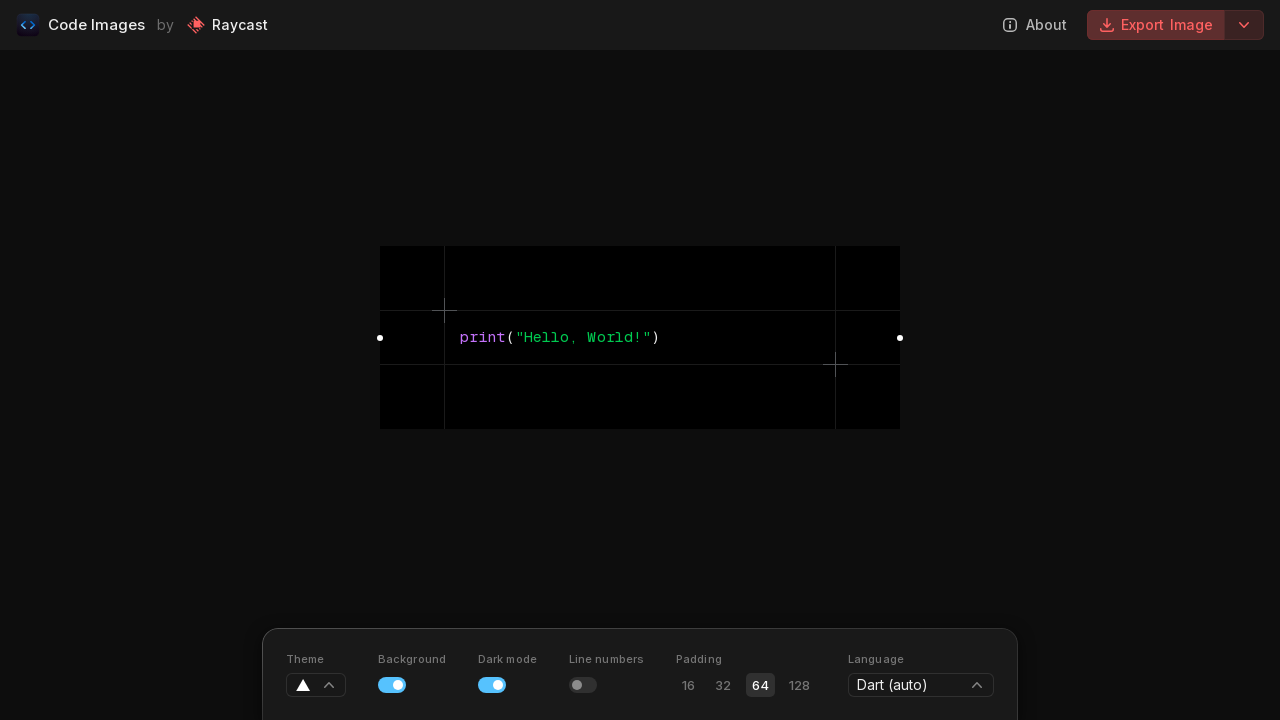